Tests JavaScript alert handling by triggering different types of alerts (simple, confirm, prompt) and interacting with them

Starting URL: https://demoqa.com/alerts

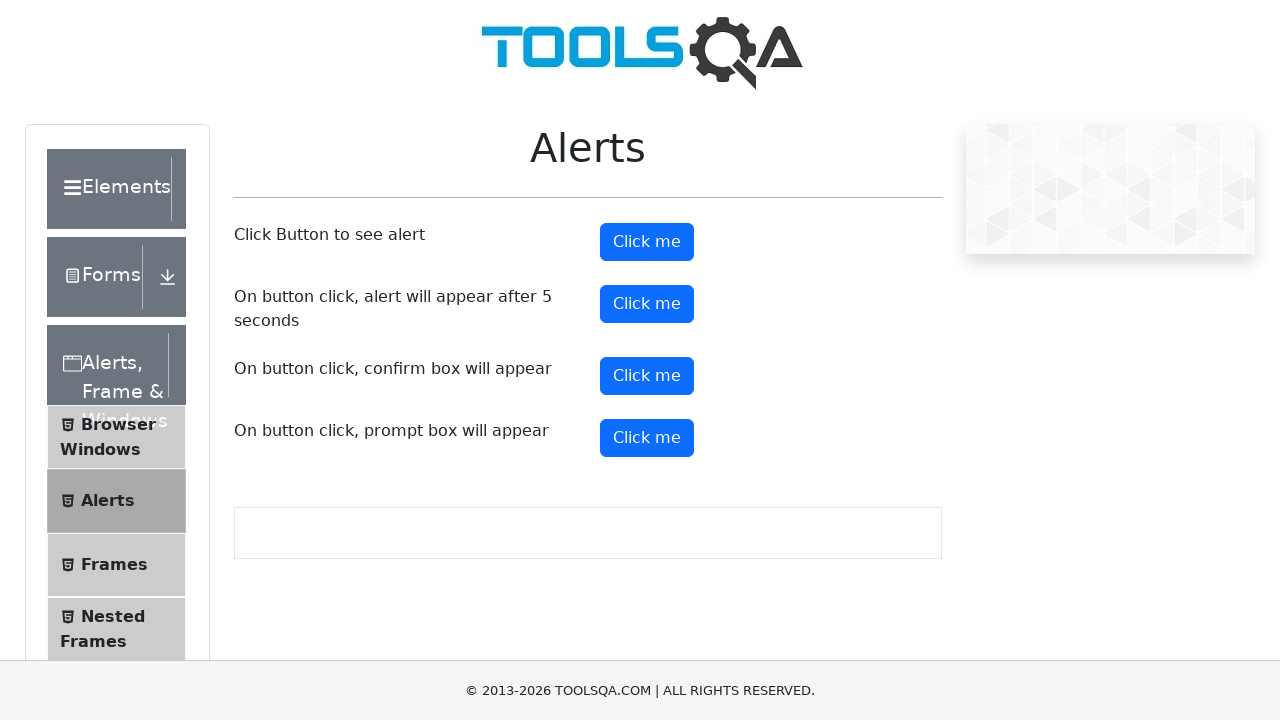

Clicked button to trigger simple alert at (647, 242) on button#alertButton
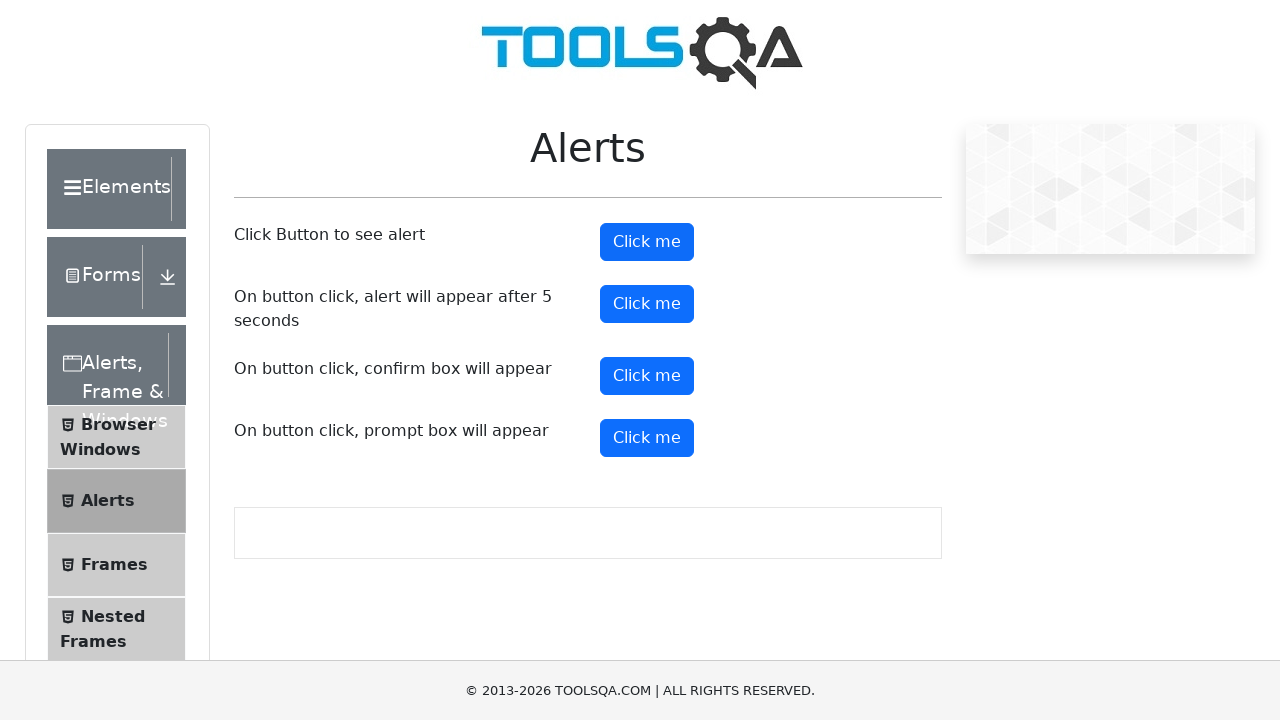

Set up handler to accept simple alert
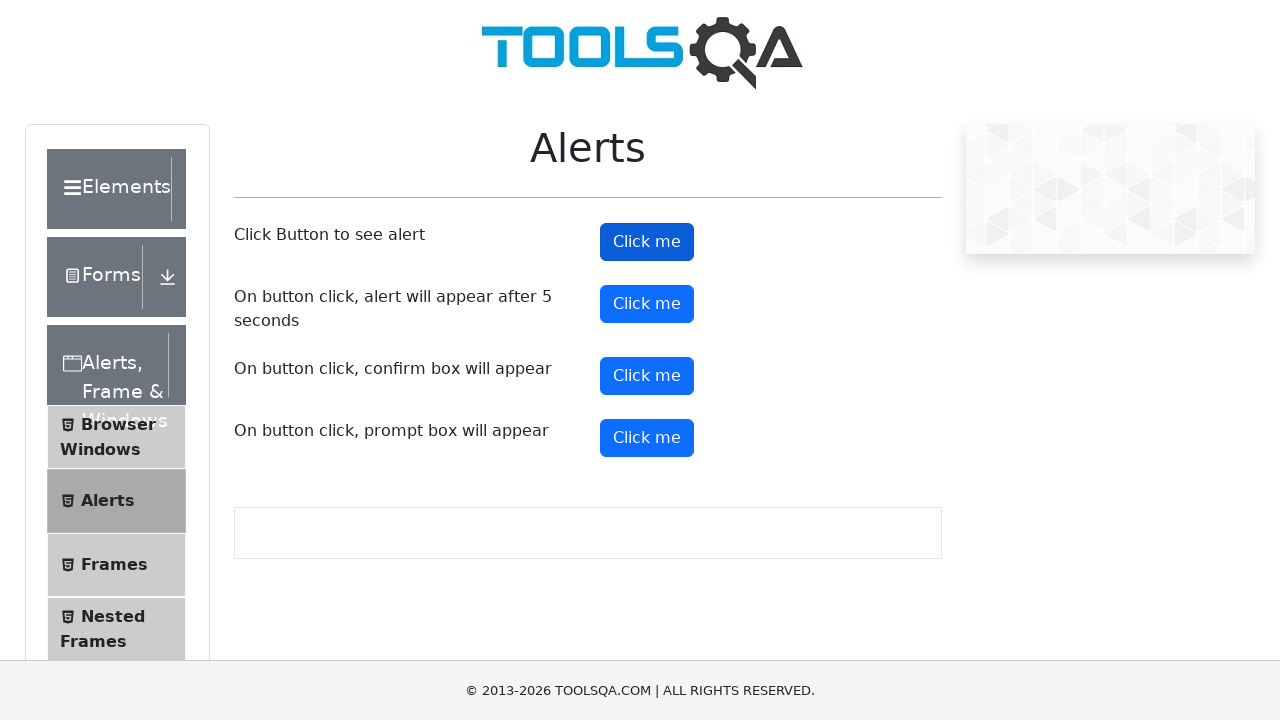

Clicked button to trigger confirm dialog at (647, 376) on button#confirmButton
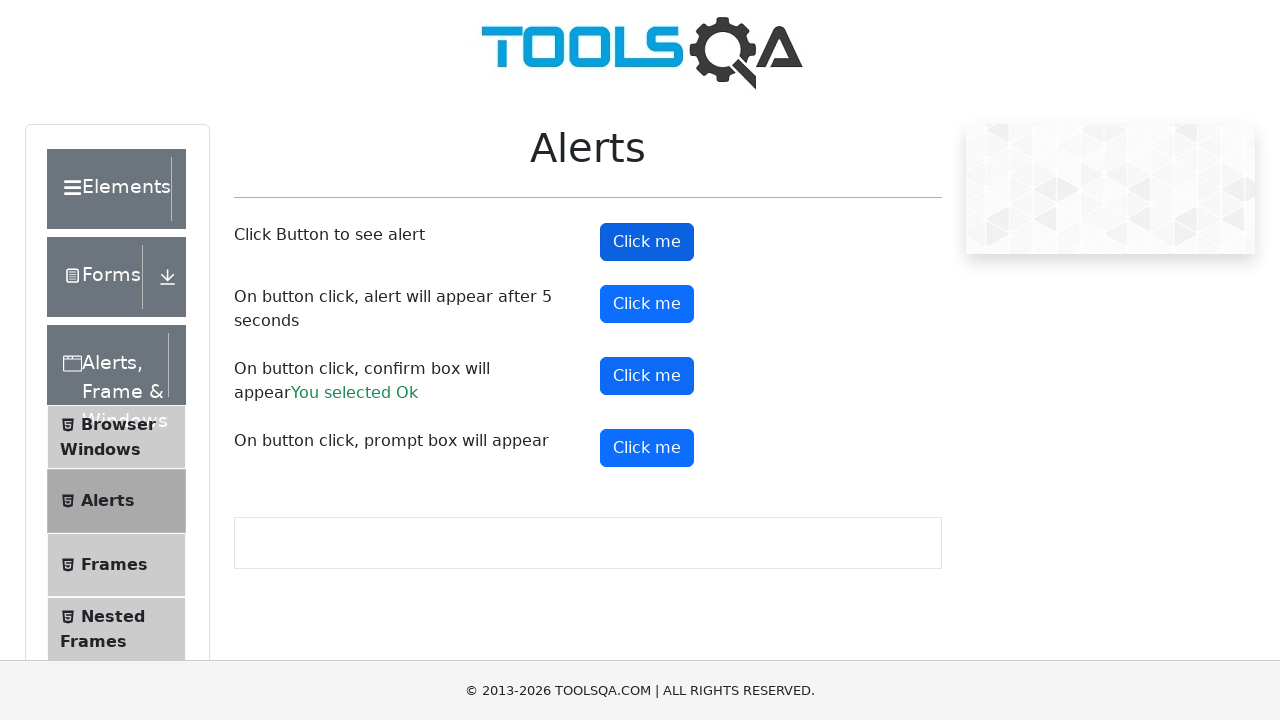

Set up handler to dismiss confirm dialog
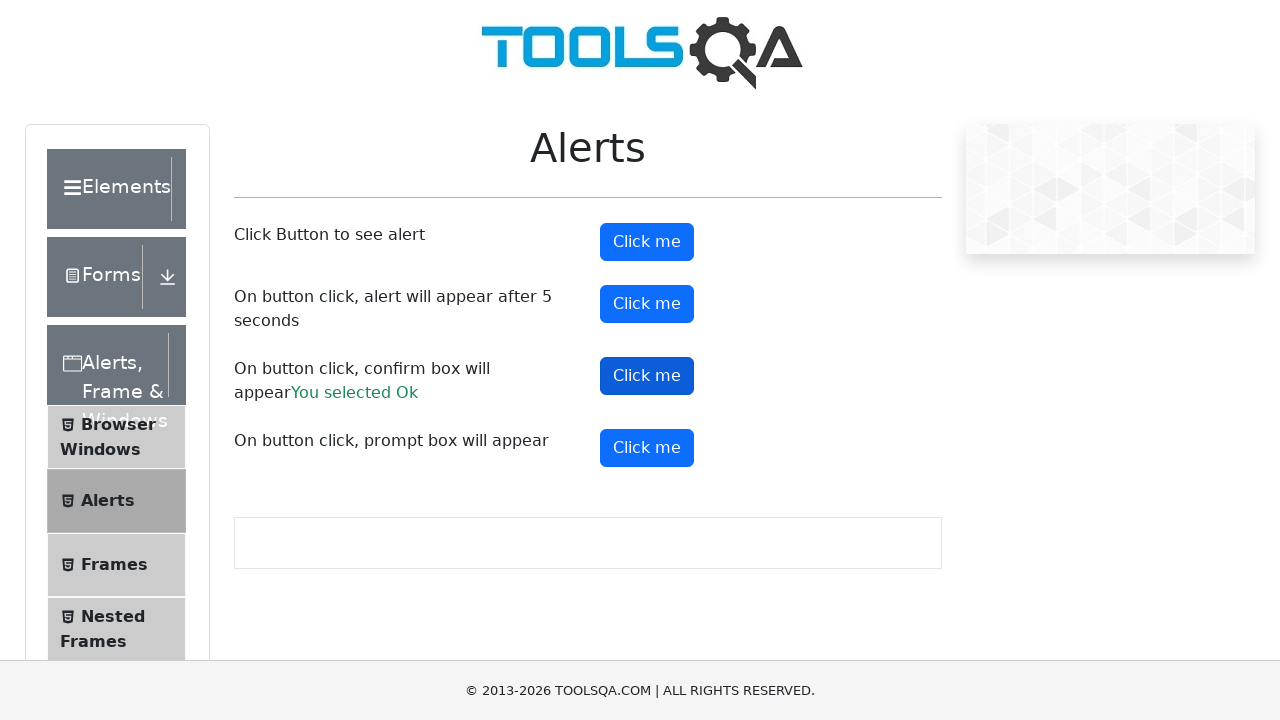

Clicked button to trigger prompt dialog at (647, 448) on button#promtButton
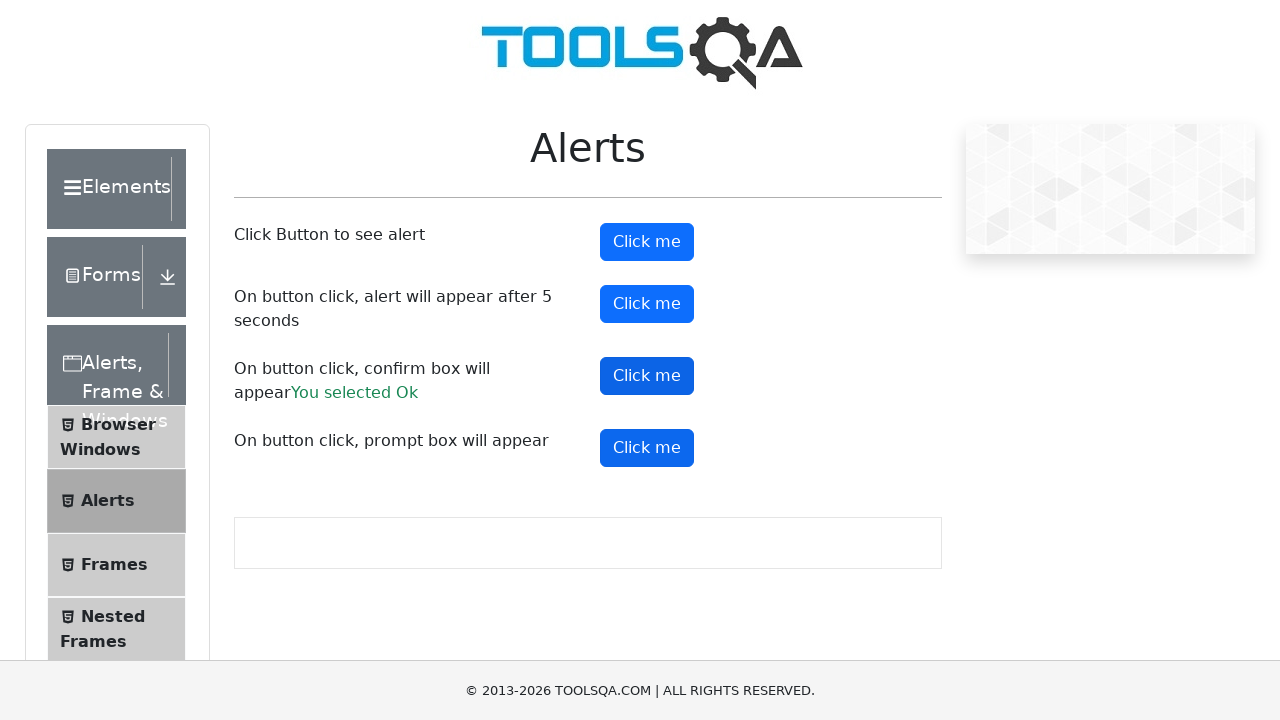

Set up handler to accept prompt dialog with text 'playwright test'
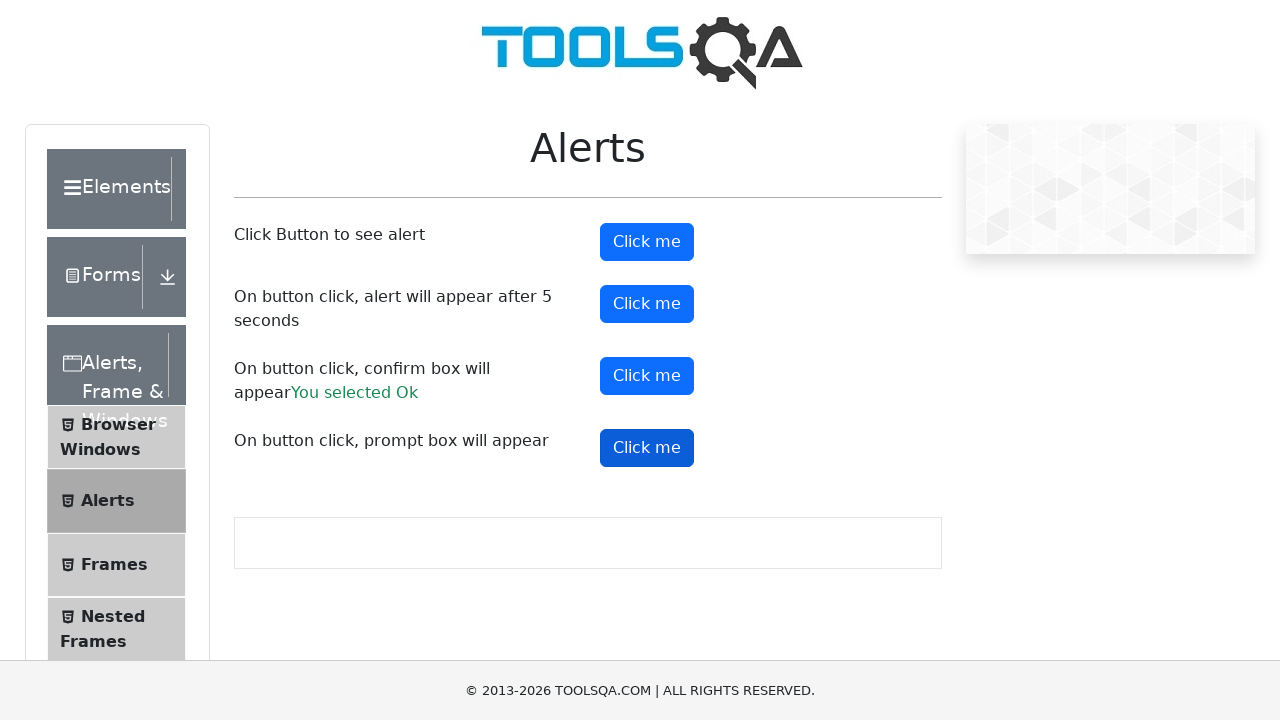

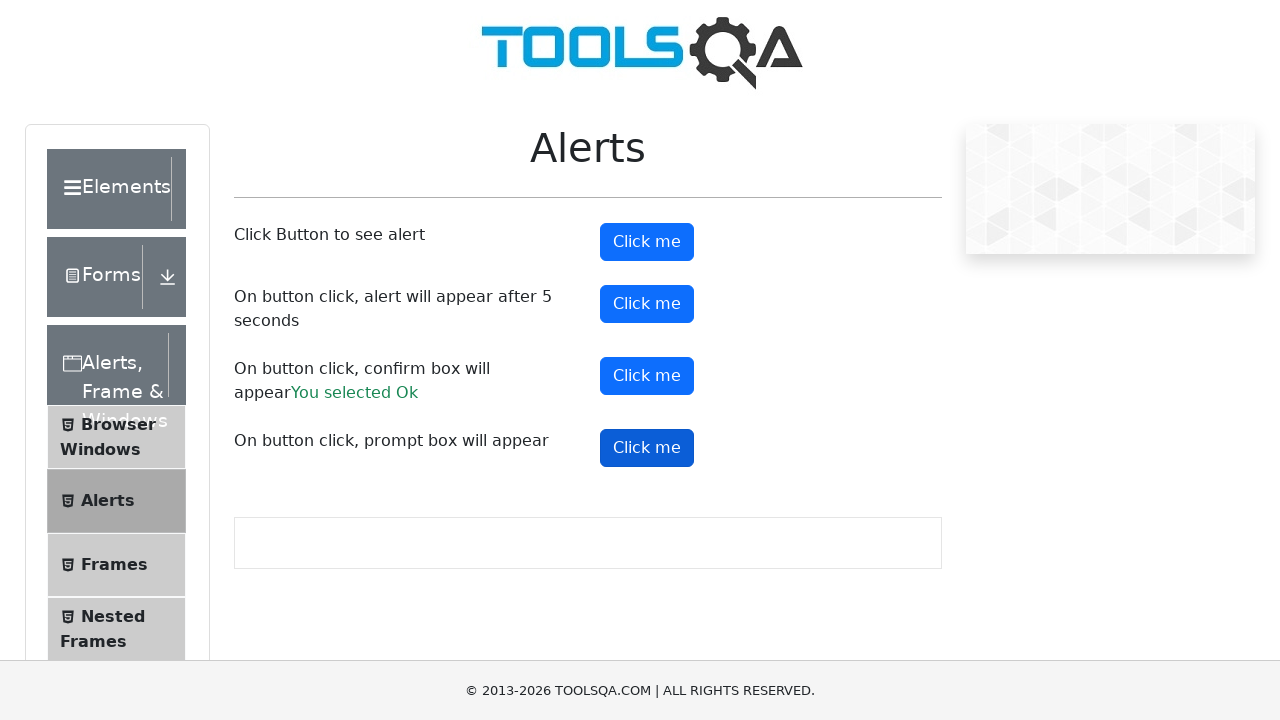